Tests that toggle all checkbox updates state when individual items are completed or cleared

Starting URL: https://demo.playwright.dev/todomvc

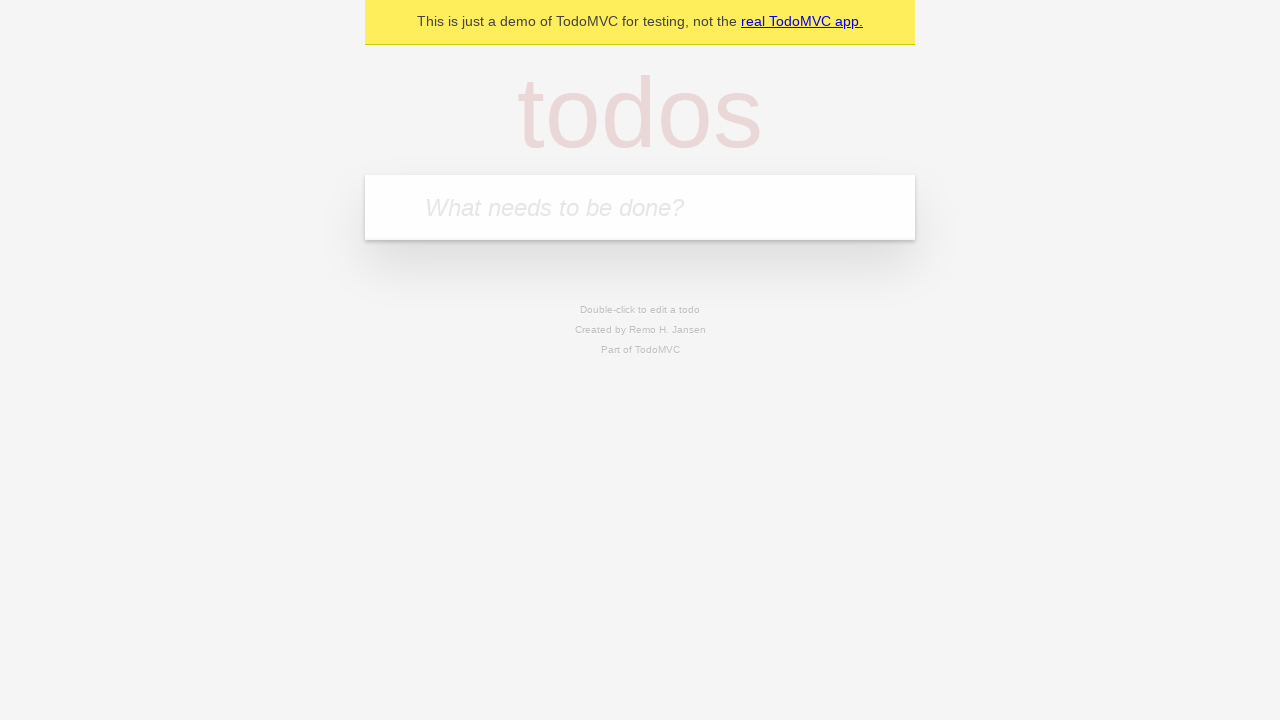

Filled todo input with 'buy some cheese' on internal:attr=[placeholder="What needs to be done?"i]
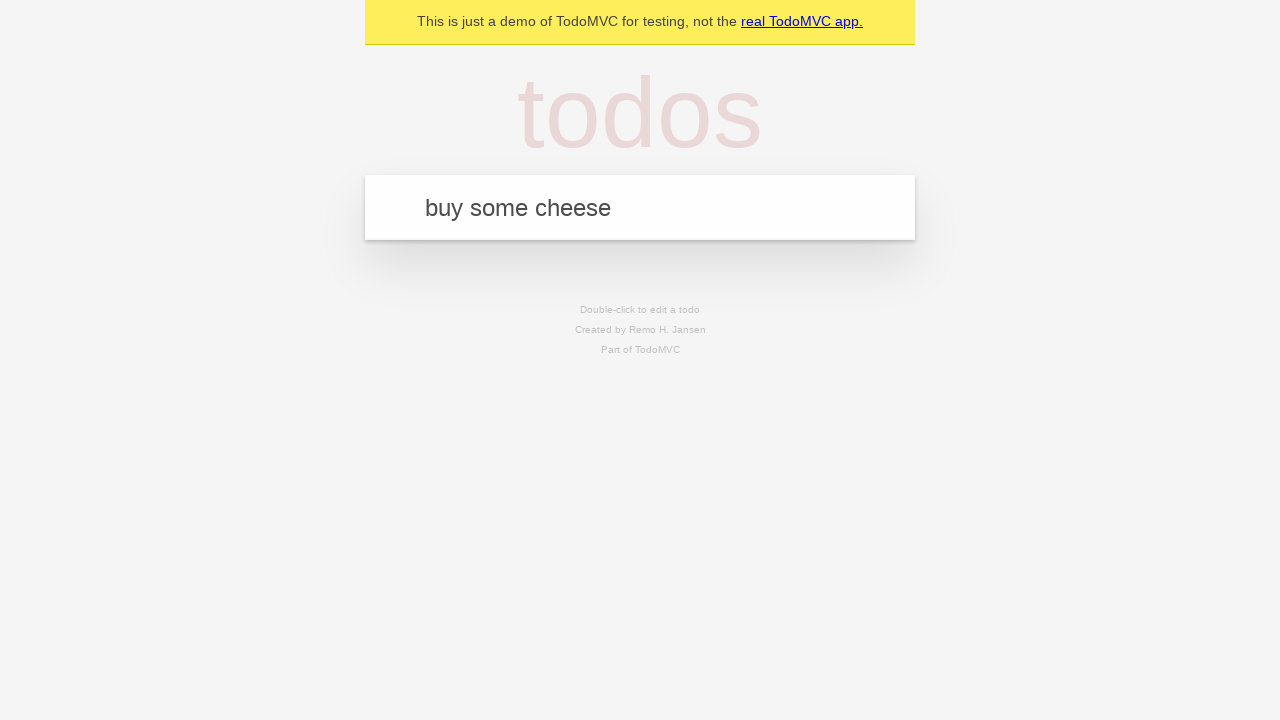

Pressed Enter to create first todo item on internal:attr=[placeholder="What needs to be done?"i]
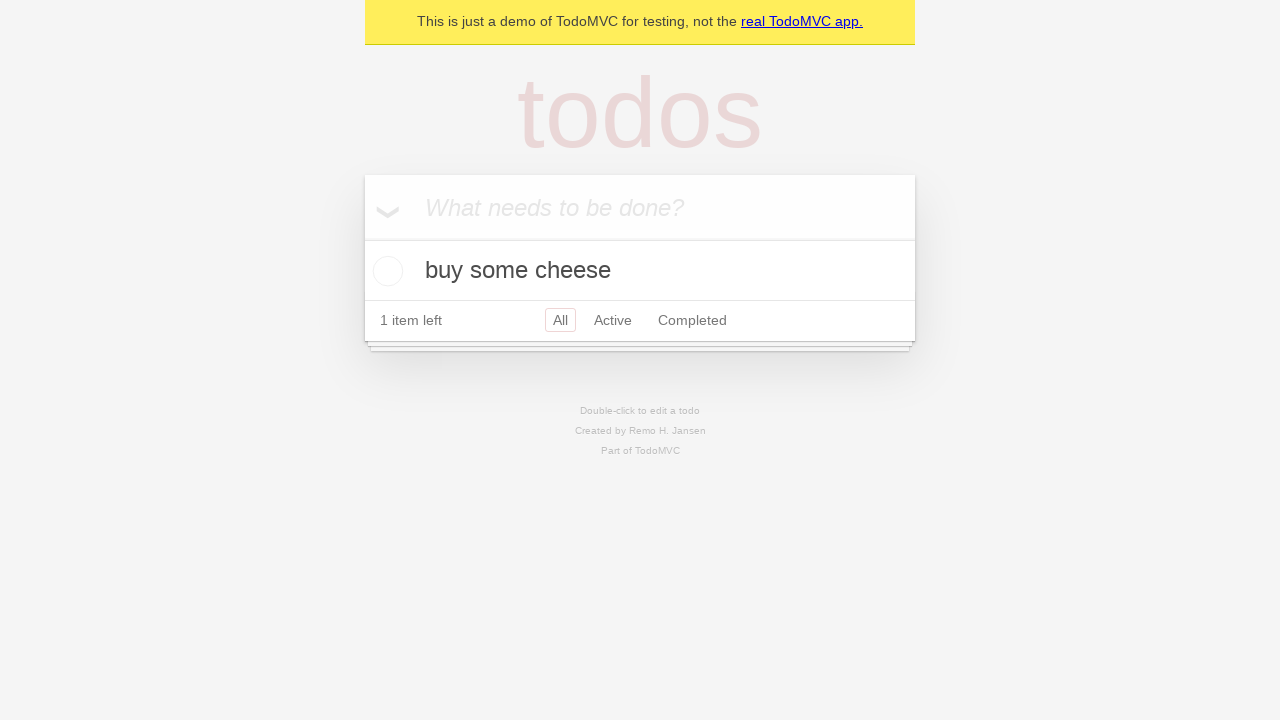

Filled todo input with 'feed the cat' on internal:attr=[placeholder="What needs to be done?"i]
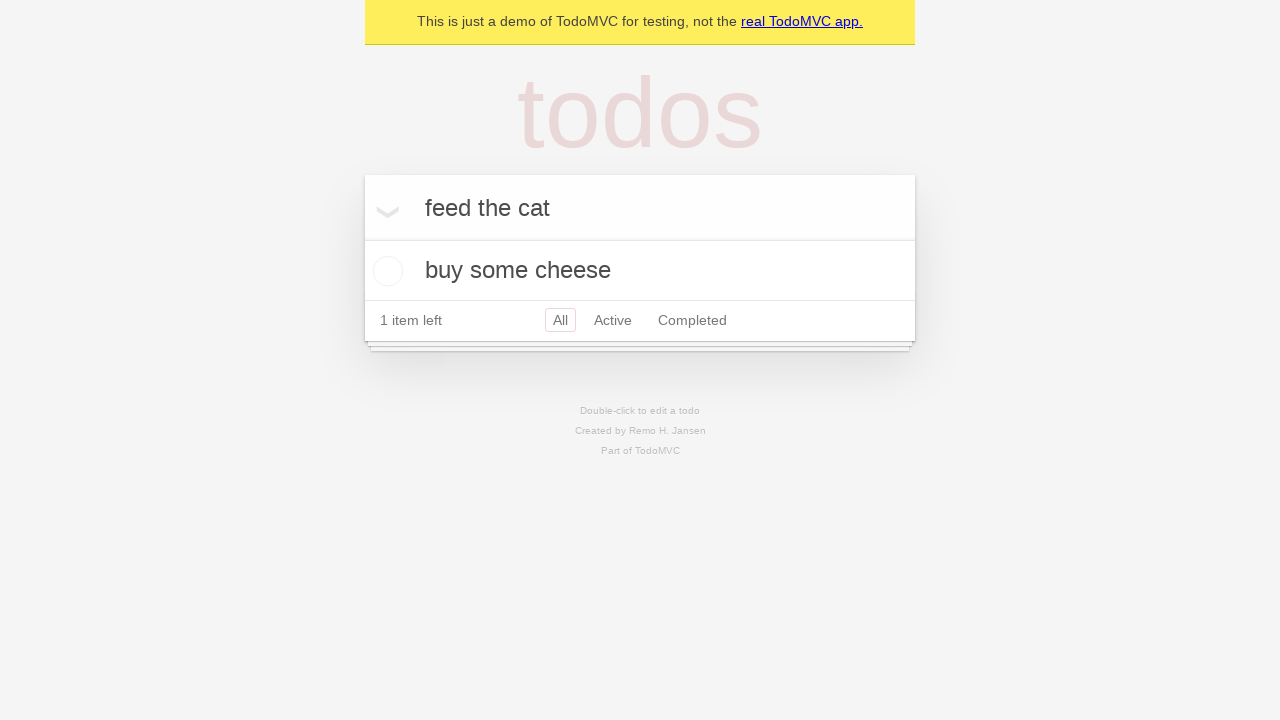

Pressed Enter to create second todo item on internal:attr=[placeholder="What needs to be done?"i]
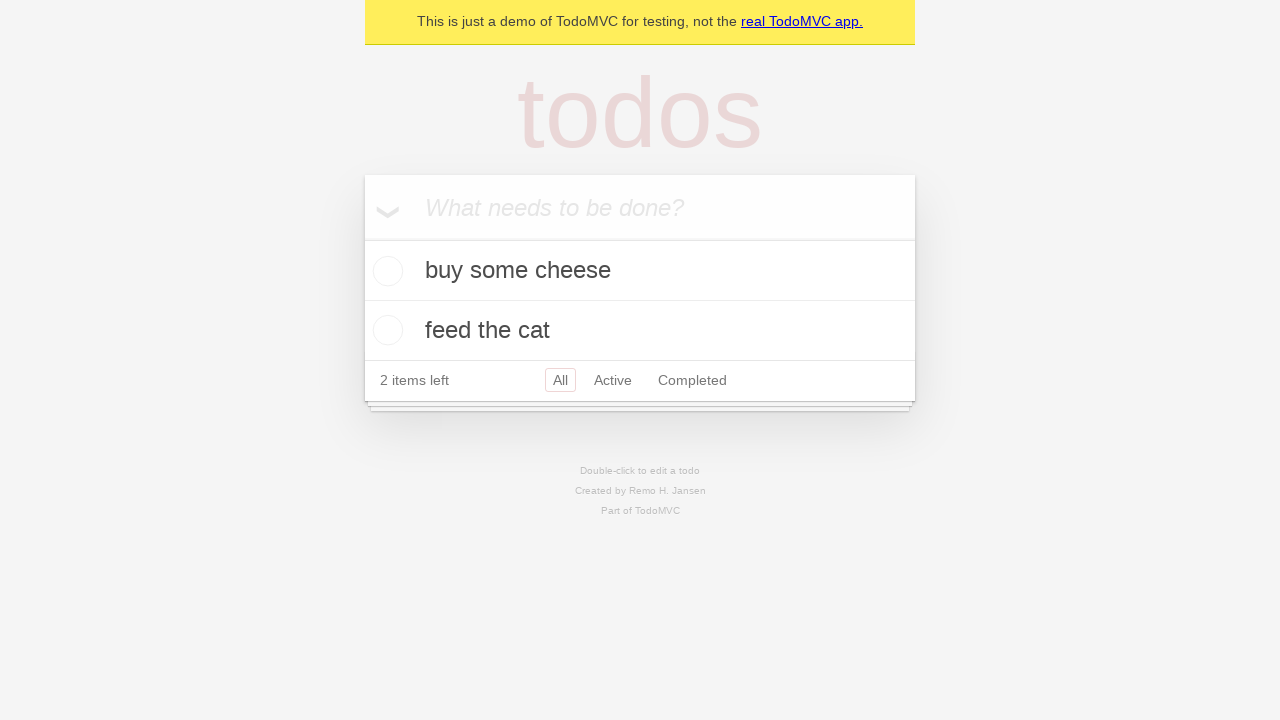

Filled todo input with 'book a doctors appointment' on internal:attr=[placeholder="What needs to be done?"i]
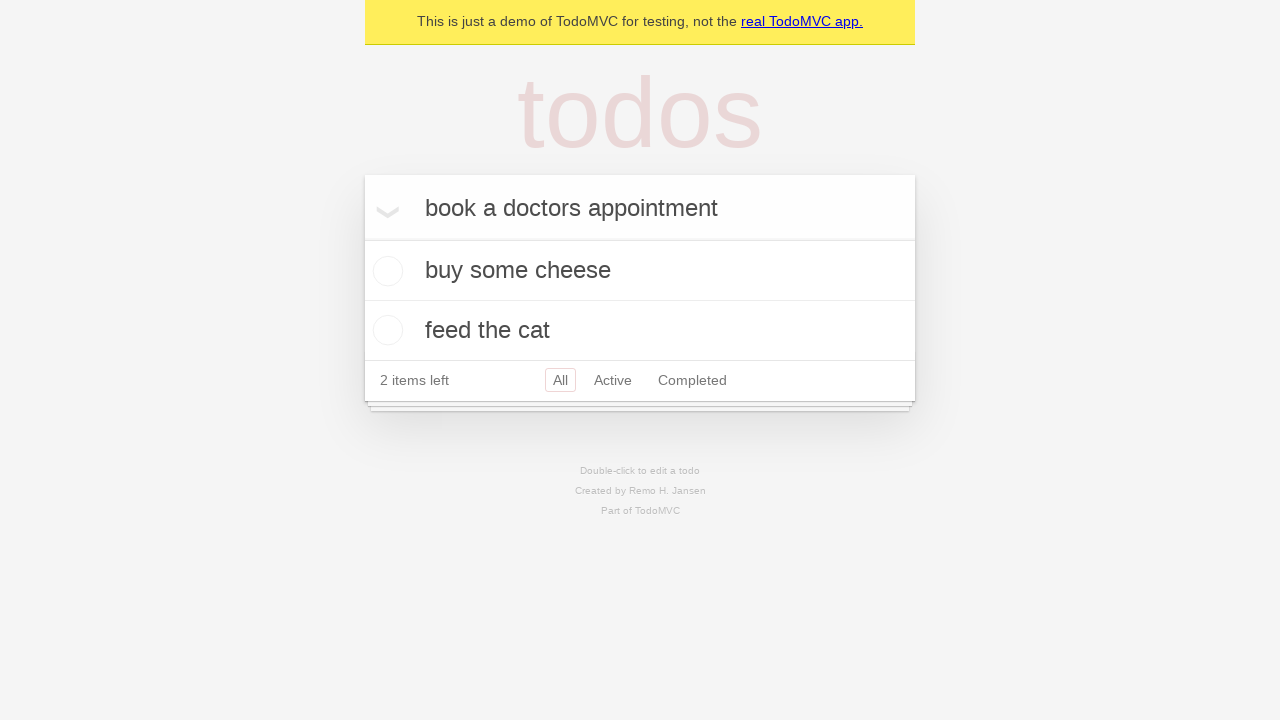

Pressed Enter to create third todo item on internal:attr=[placeholder="What needs to be done?"i]
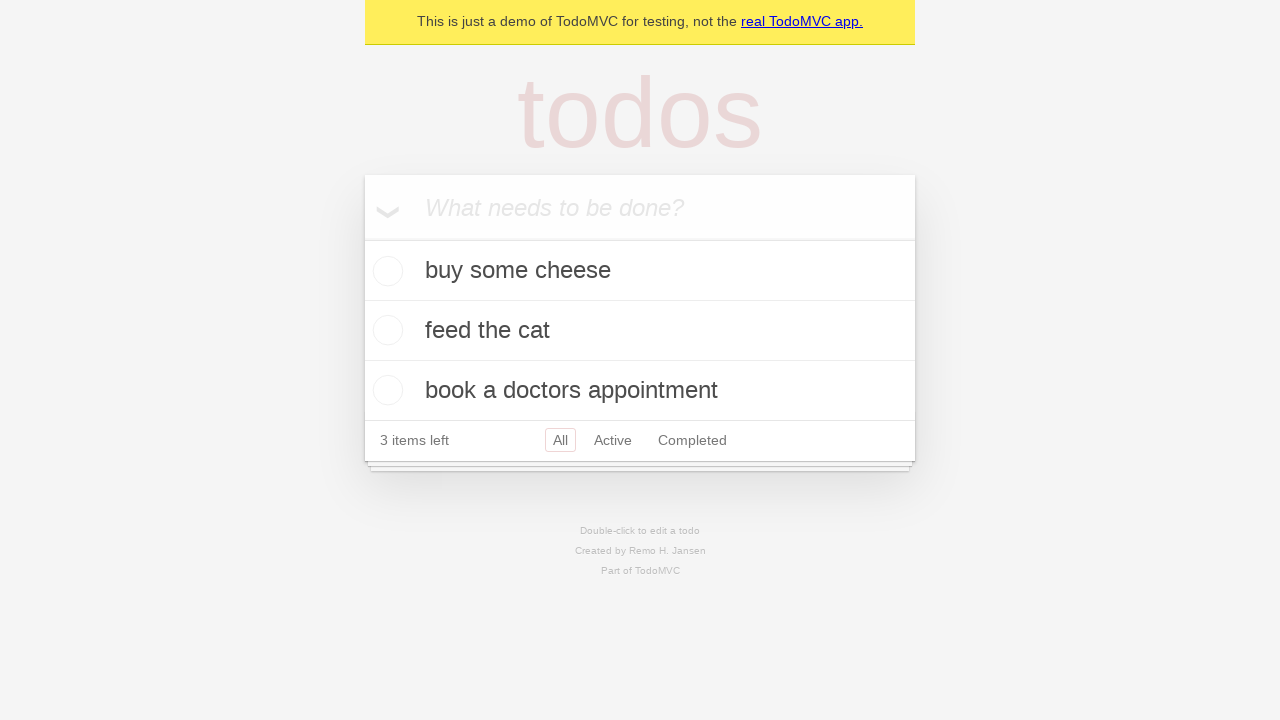

Checked 'Mark all as complete' checkbox at (362, 238) on internal:label="Mark all as complete"i
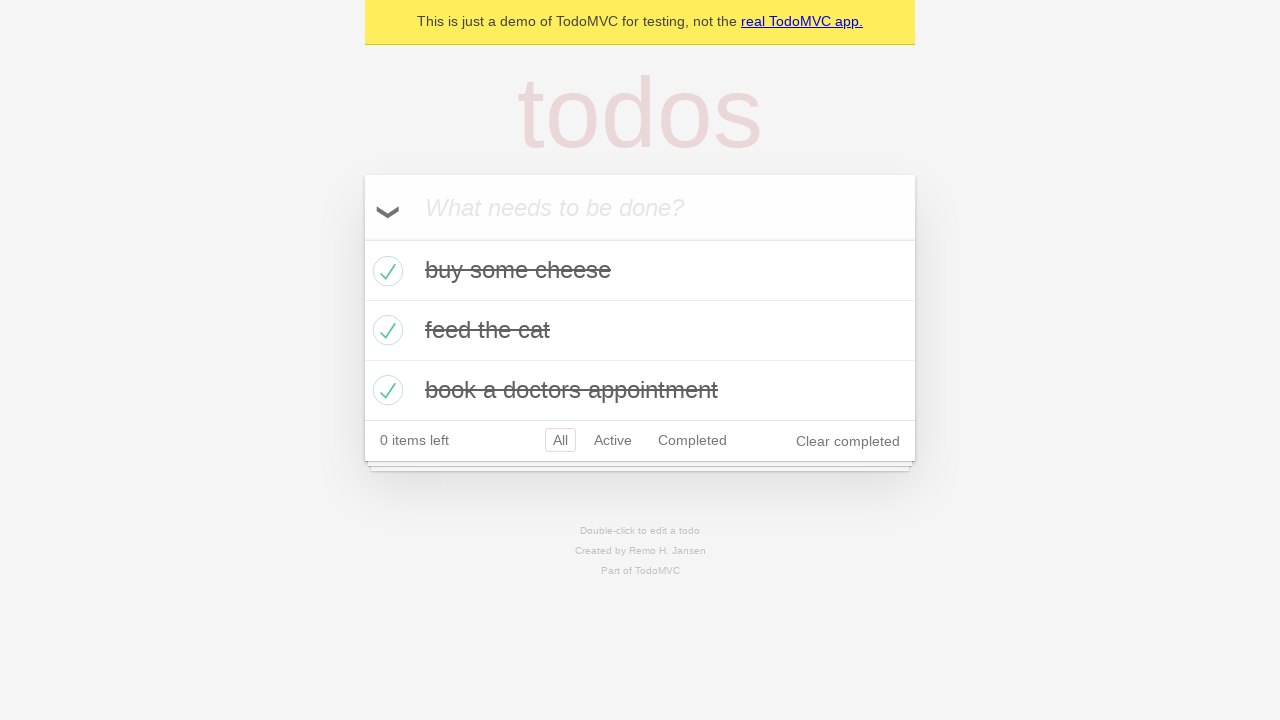

Unchecked first todo item checkbox at (385, 271) on [data-testid='todo-item'] >> nth=0 >> internal:role=checkbox
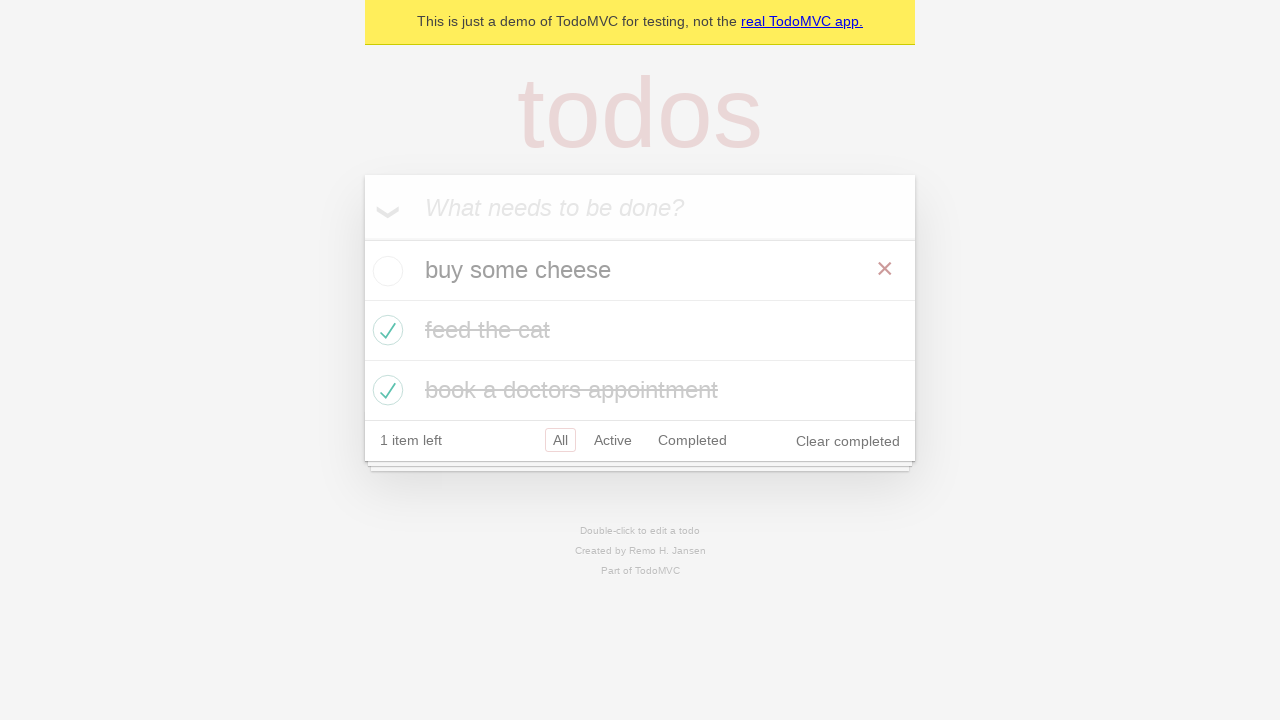

Checked first todo item checkbox again at (385, 271) on [data-testid='todo-item'] >> nth=0 >> internal:role=checkbox
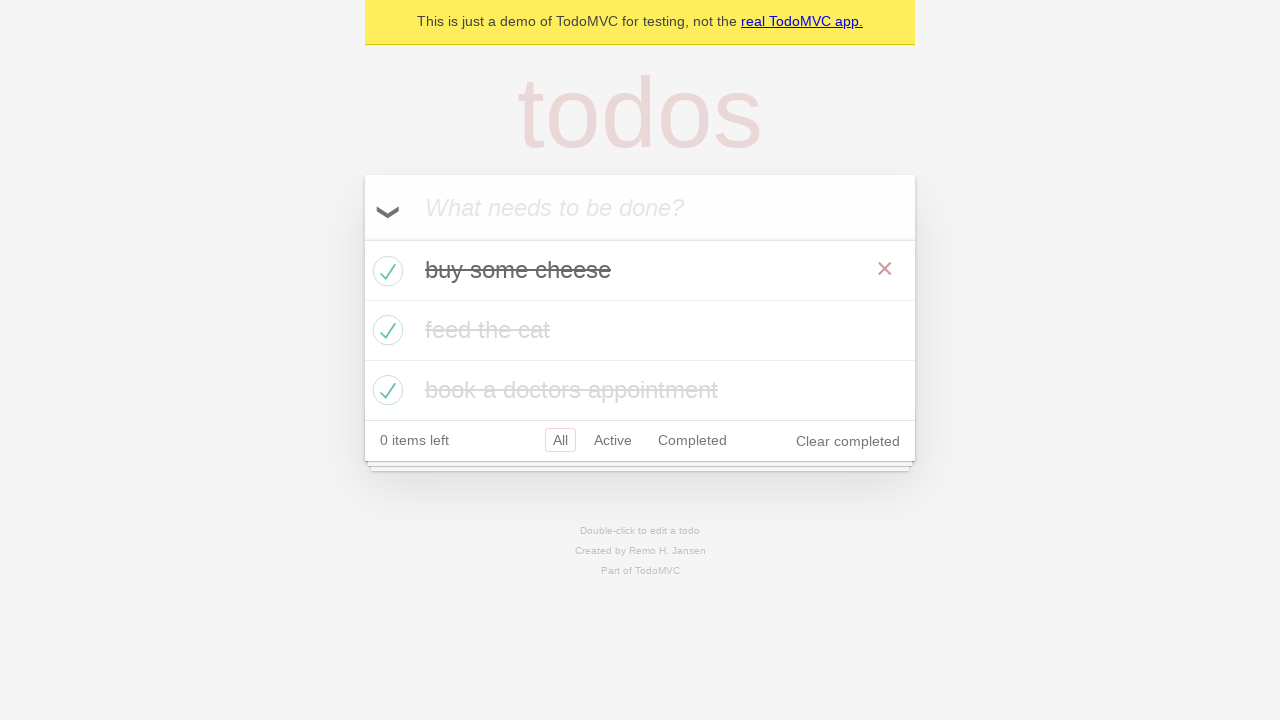

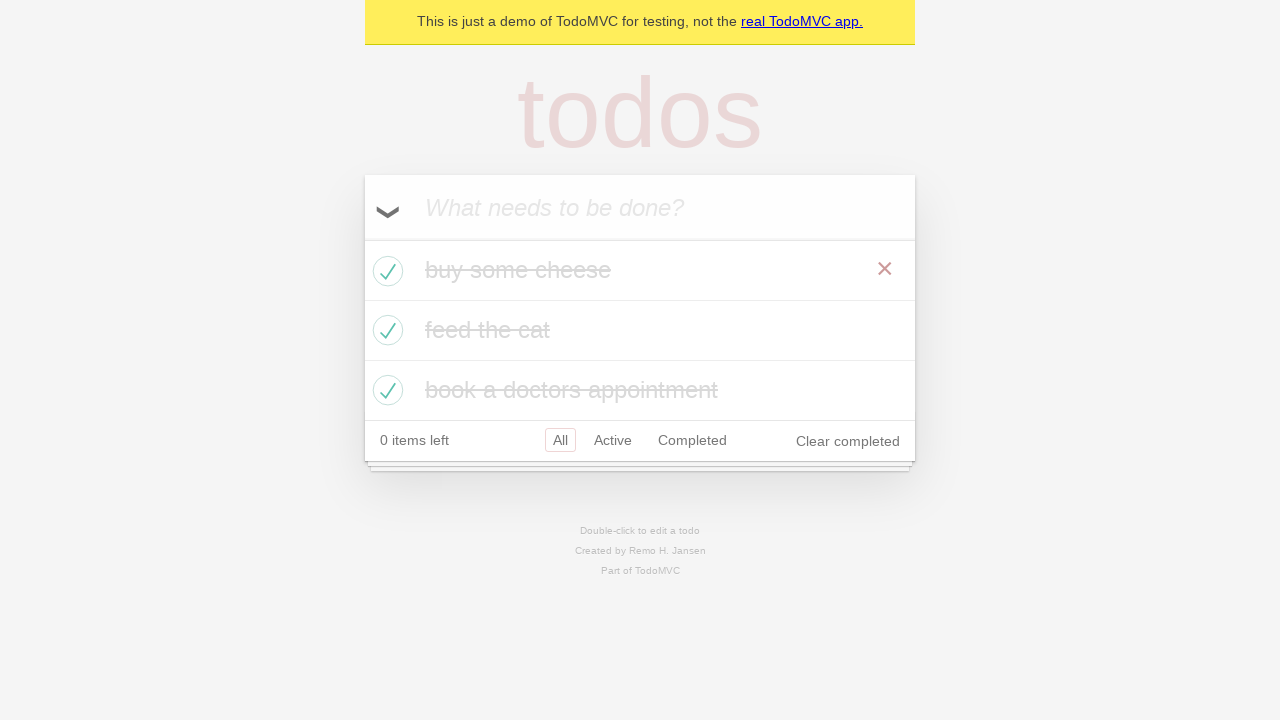